Tests JavaScript confirm alert functionality by clicking the confirm button, waiting for the alert to appear, and dismissing it.

Starting URL: https://demoqa.com/alerts

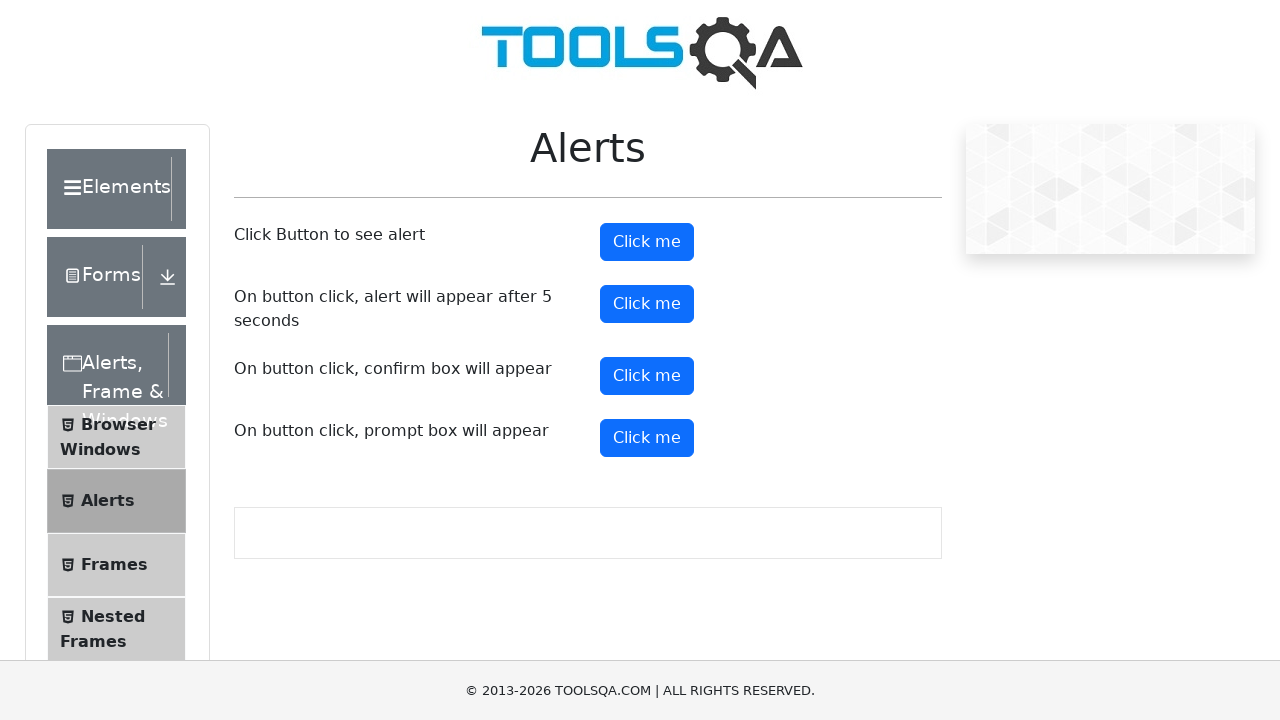

Clicked confirm button to trigger alert at (647, 376) on button#confirmButton
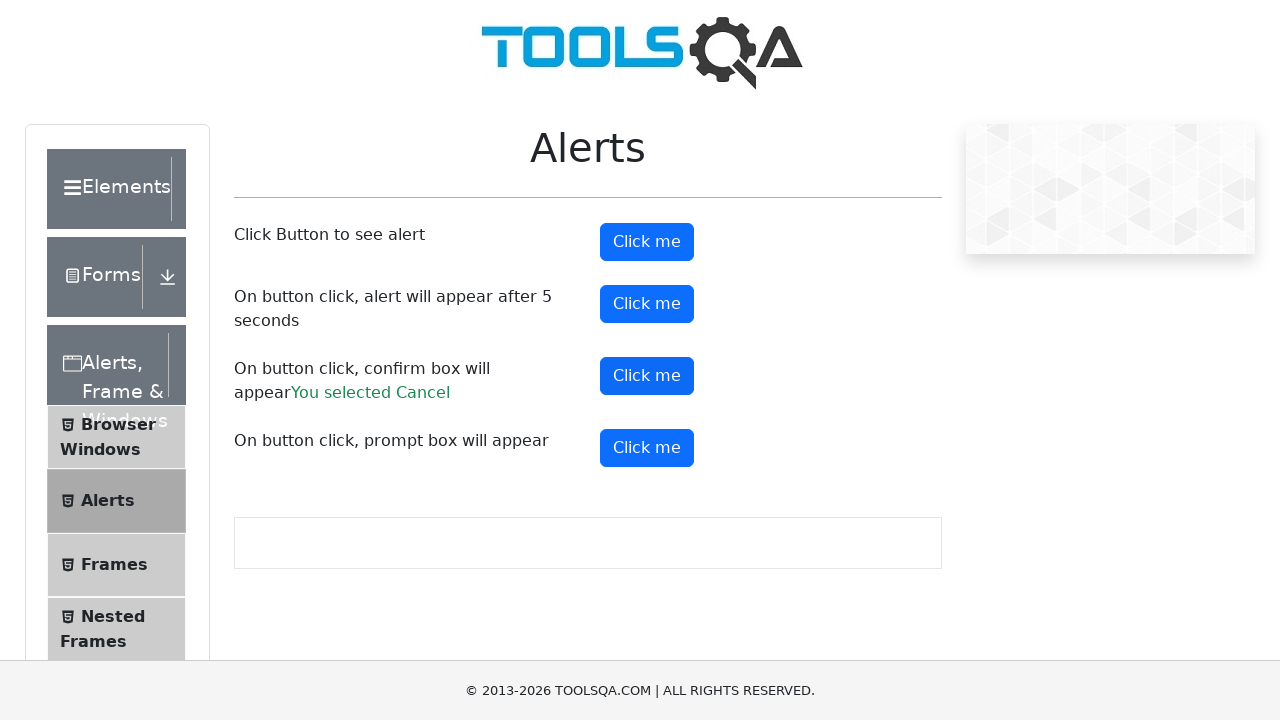

Set up dialog handler to dismiss alerts
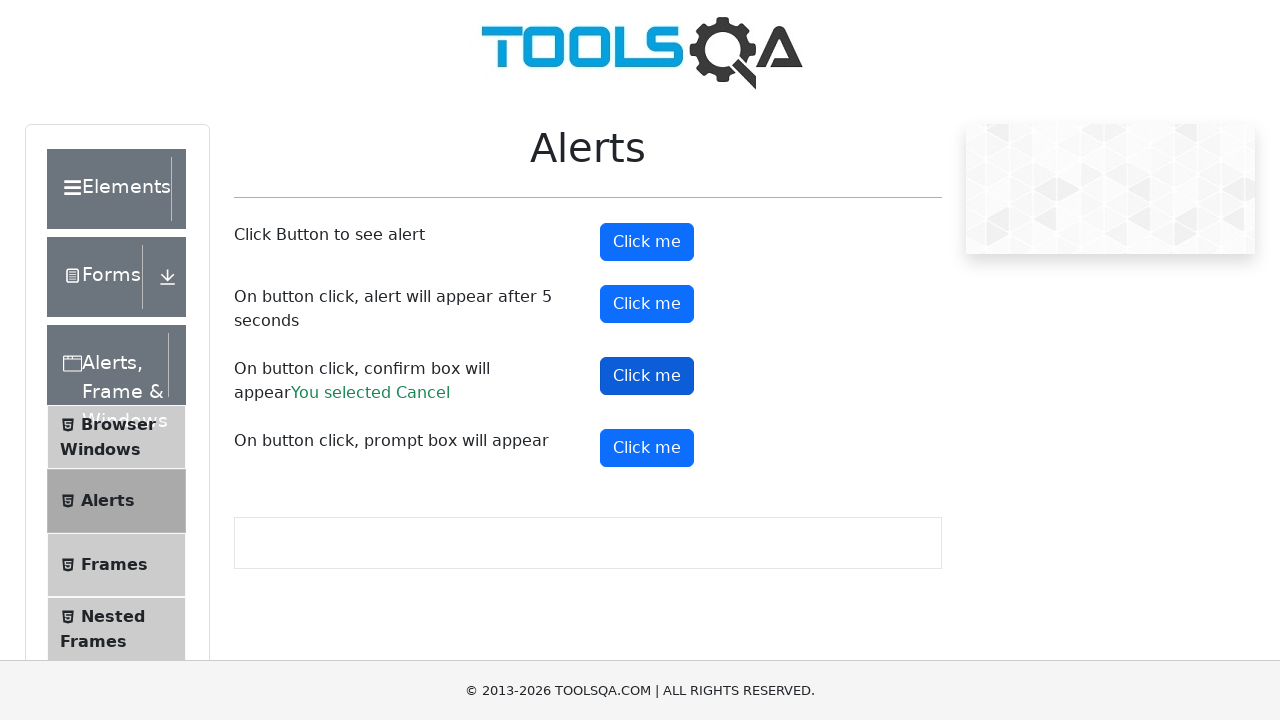

Registered dialog handler function
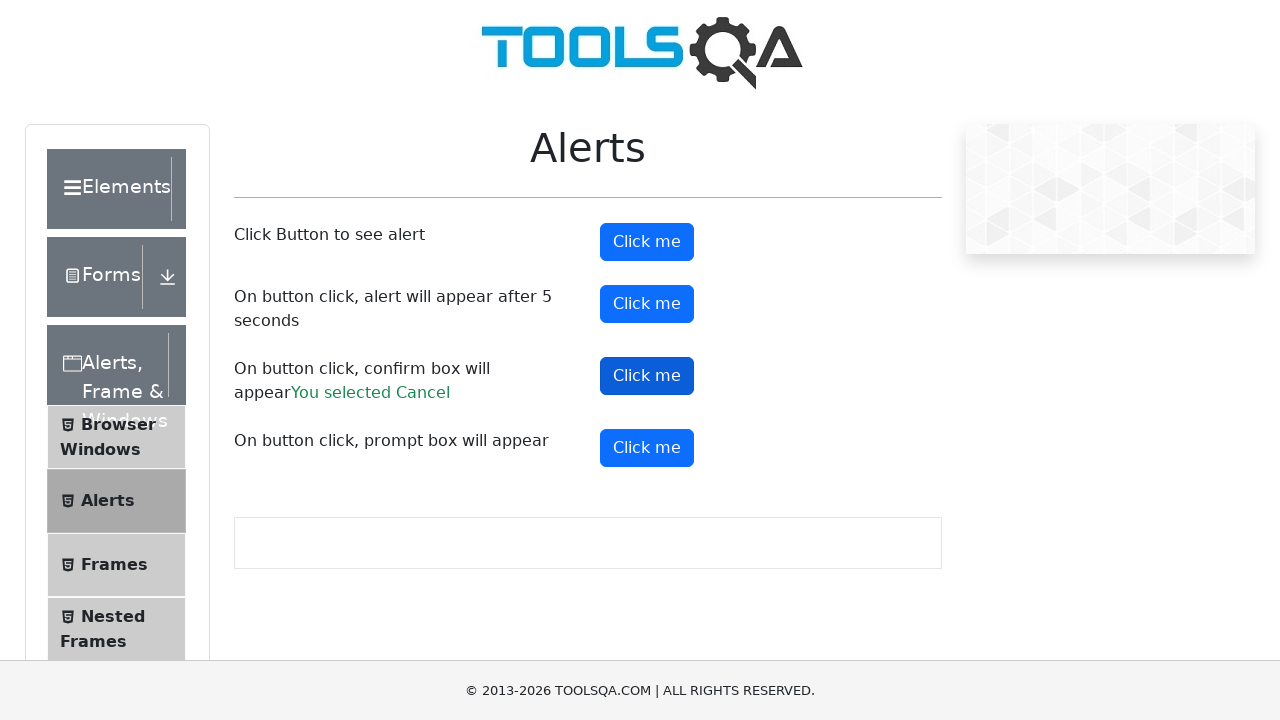

Clicked confirm button to trigger the dialog at (647, 376) on button#confirmButton
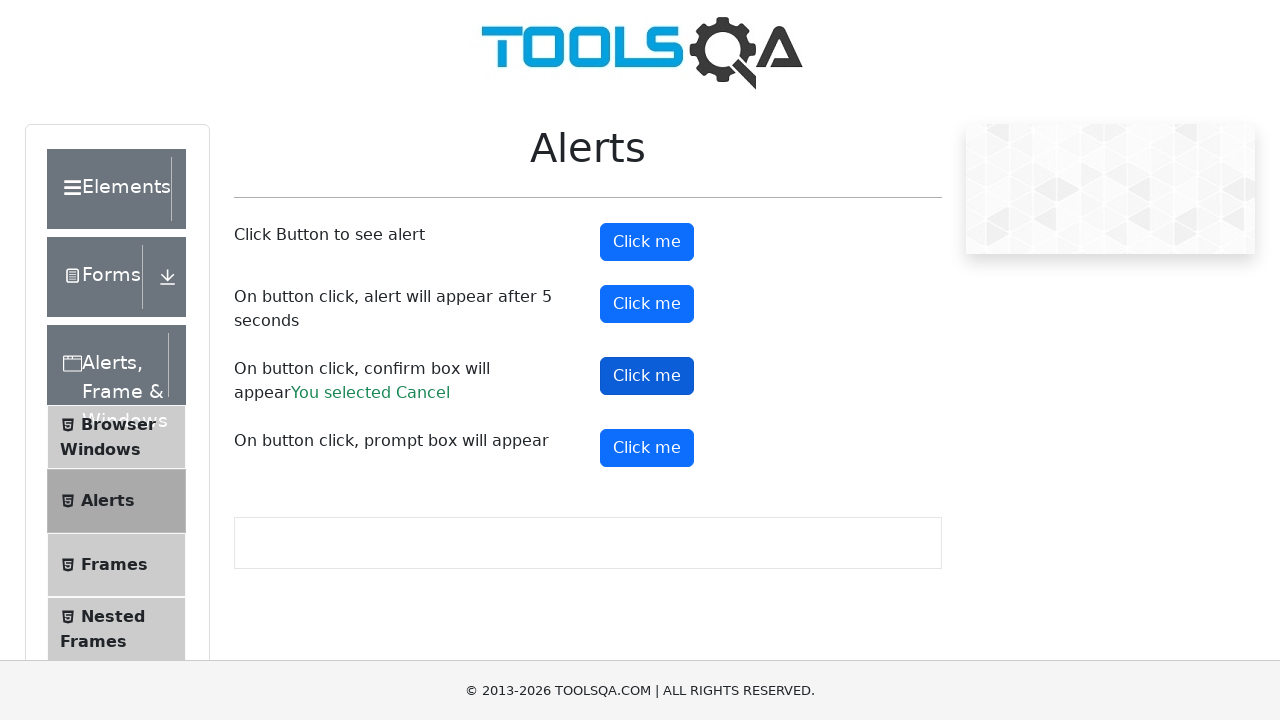

Waited 1000ms for dialog interaction to complete
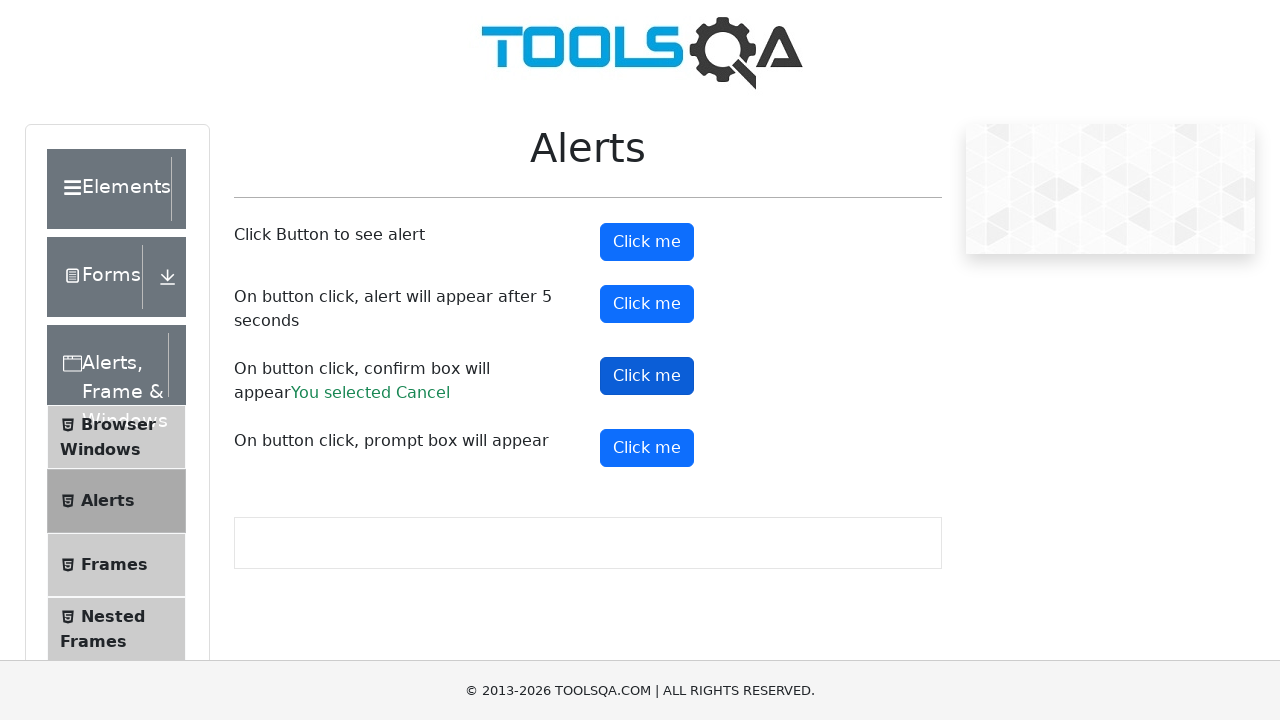

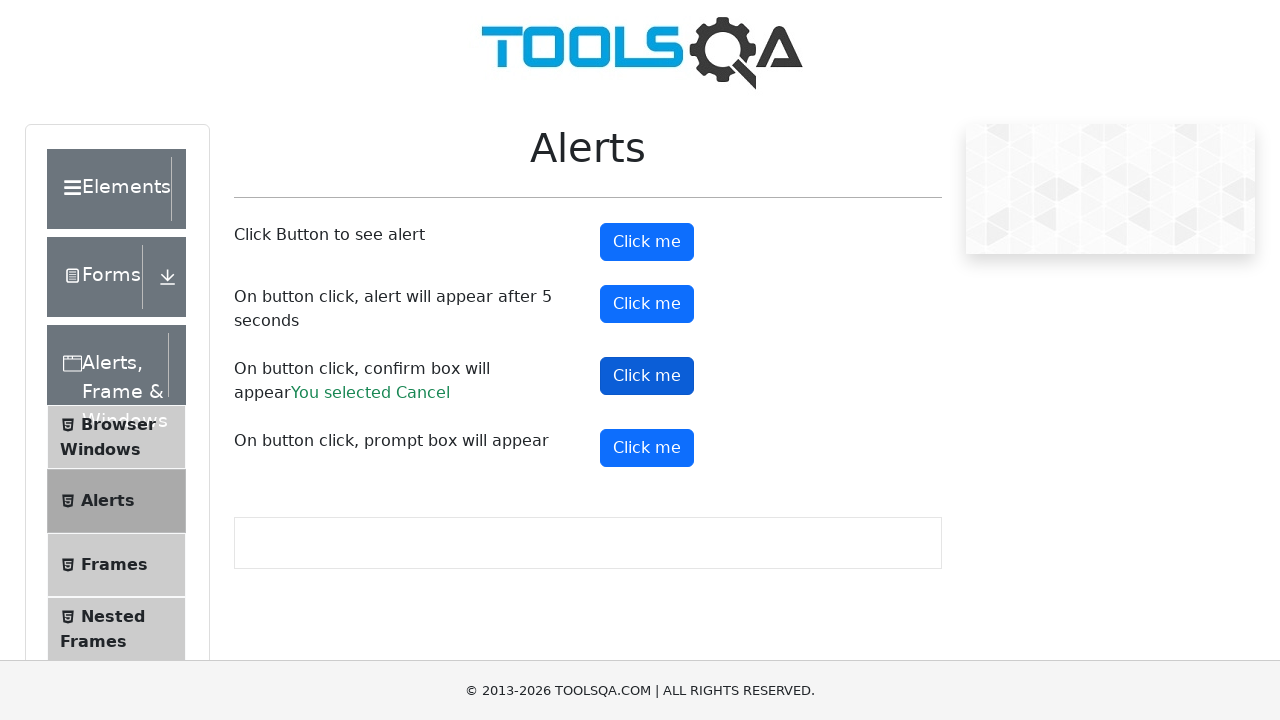